Navigates to DemoQA website, clicks on the Alerts, Frame & Windows section, then navigates to the Nested Frames page and switches to the parent frame

Starting URL: https://demoqa.com/

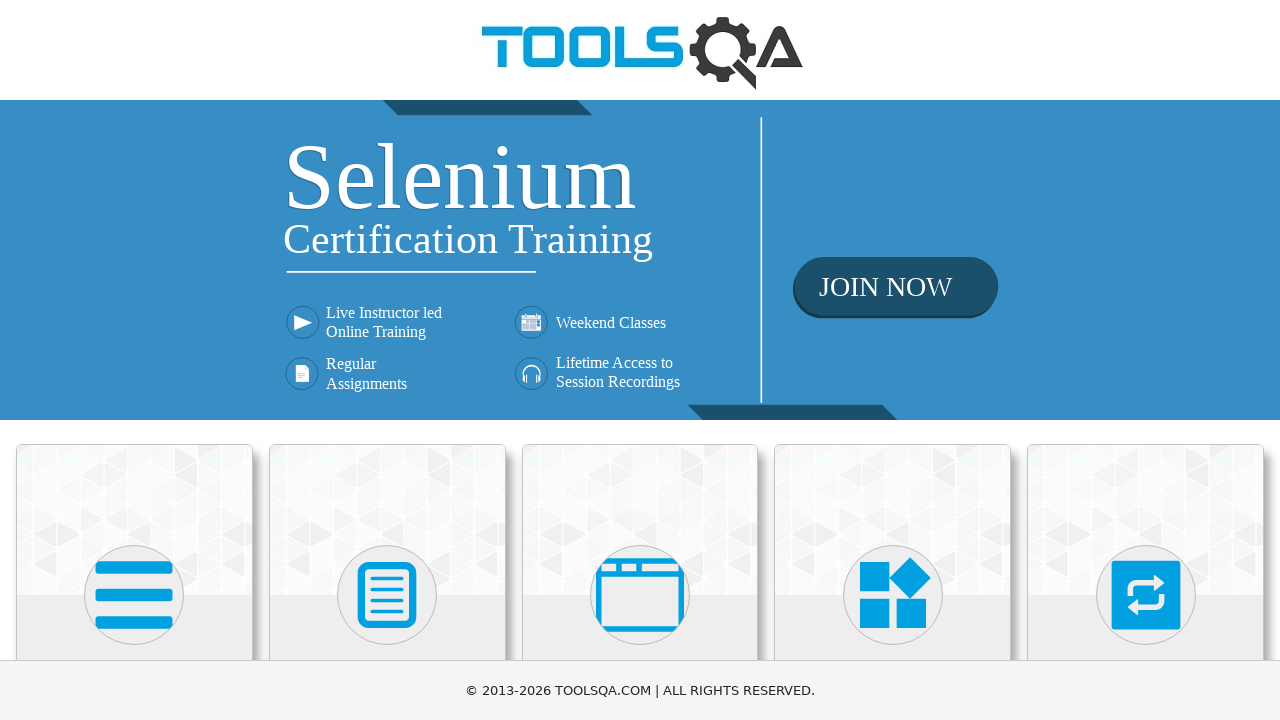

Clicked on Alerts, Frame & Windows card at (640, 520) on (//div[@class='card mt-4 top-card'])[3]
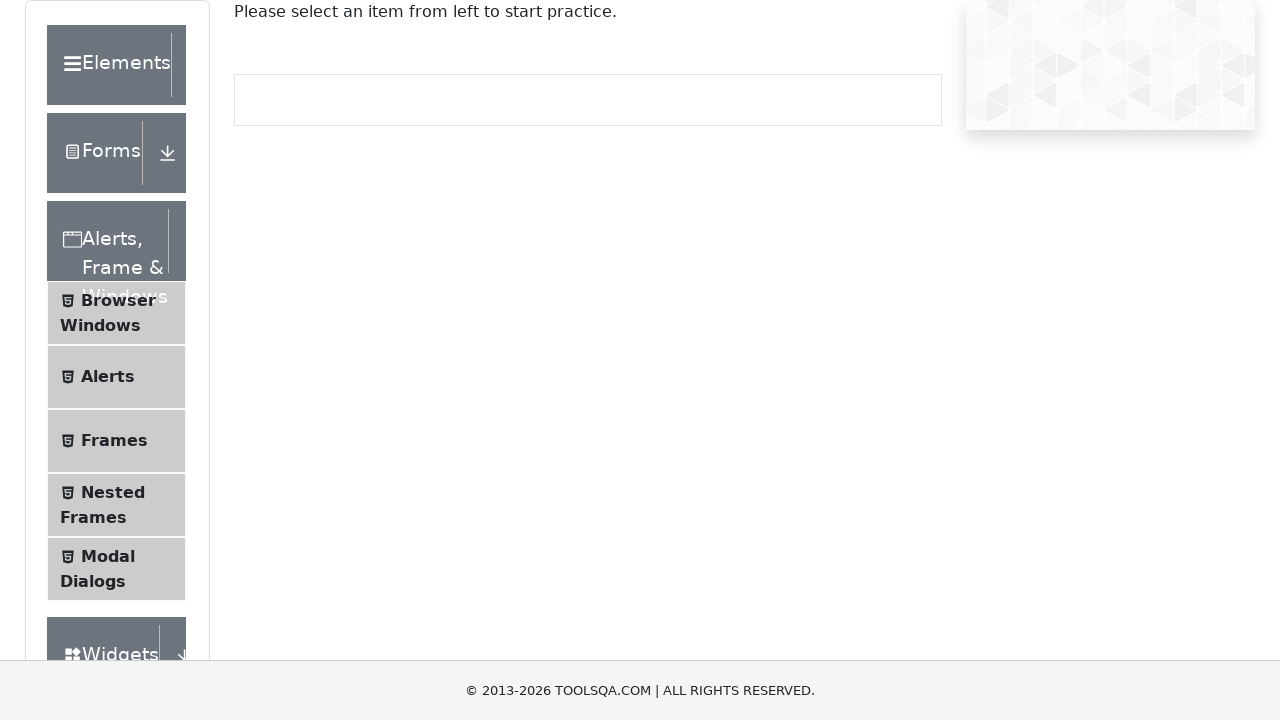

Scrolled down 500px to view nested frames option
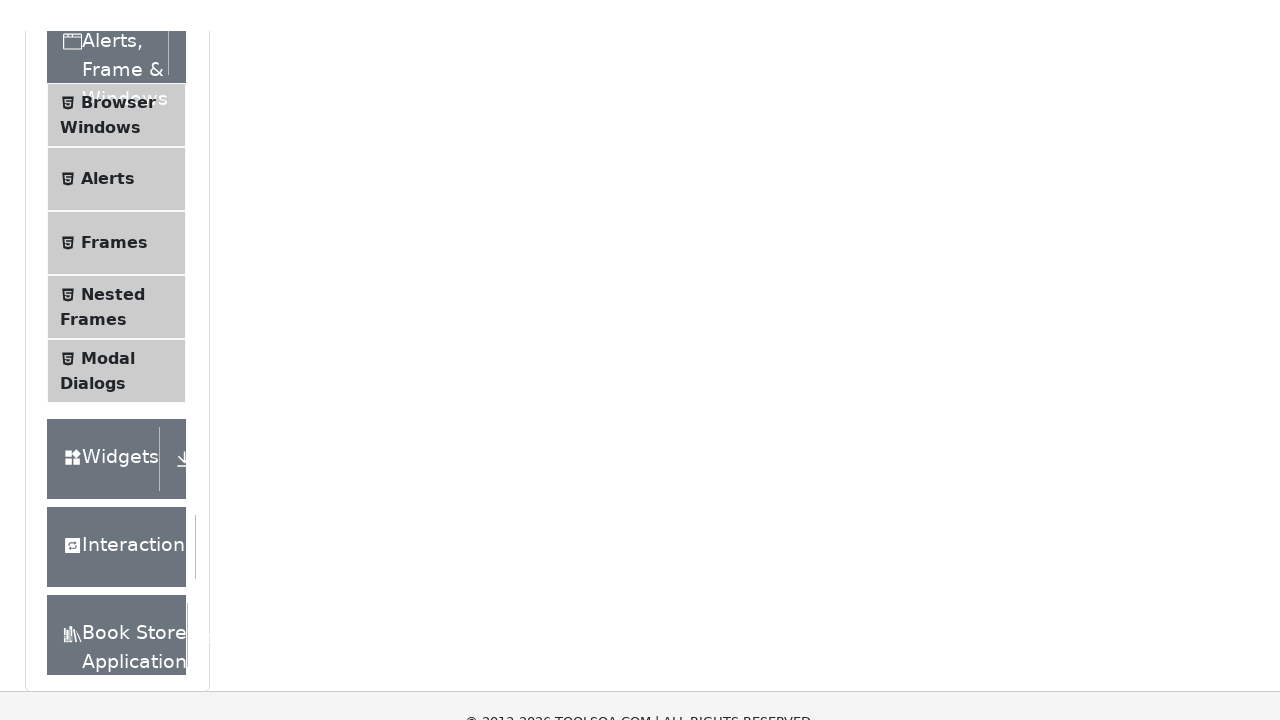

Clicked on Nested Frames menu item at (116, 235) on (//li[@id='item-3'])[2]
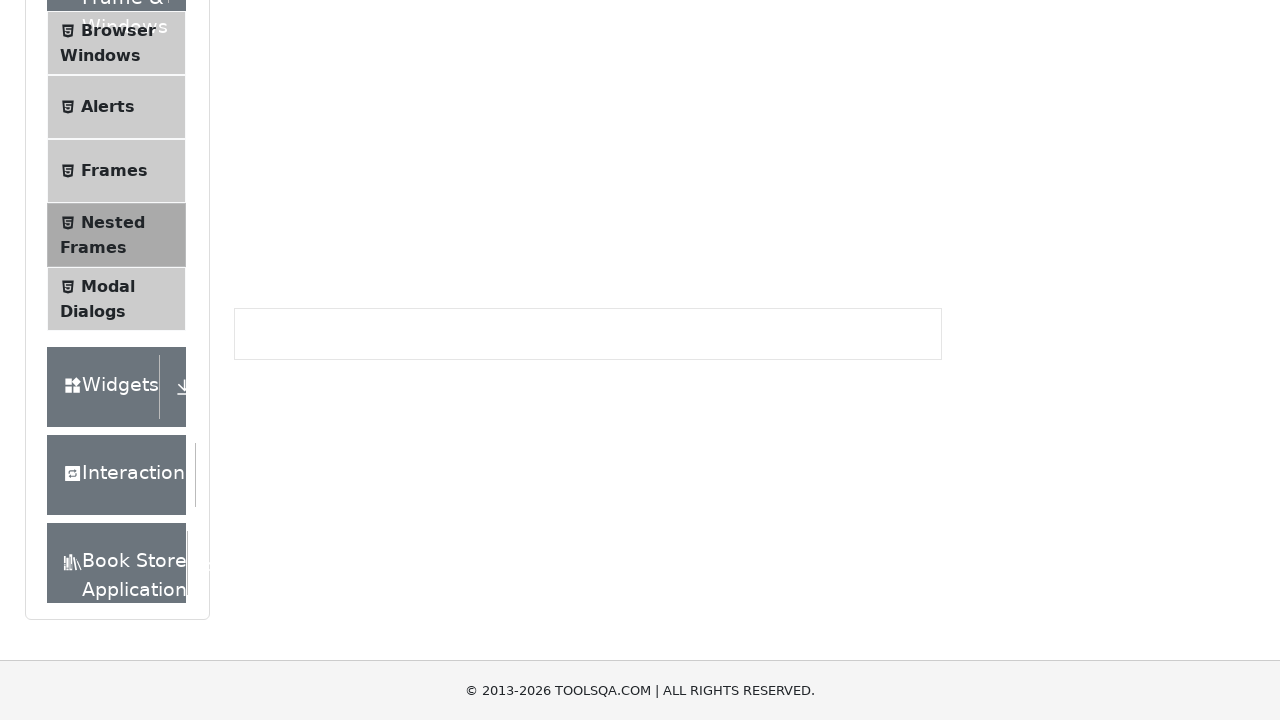

Scrolled up 250px for better view of nested frames
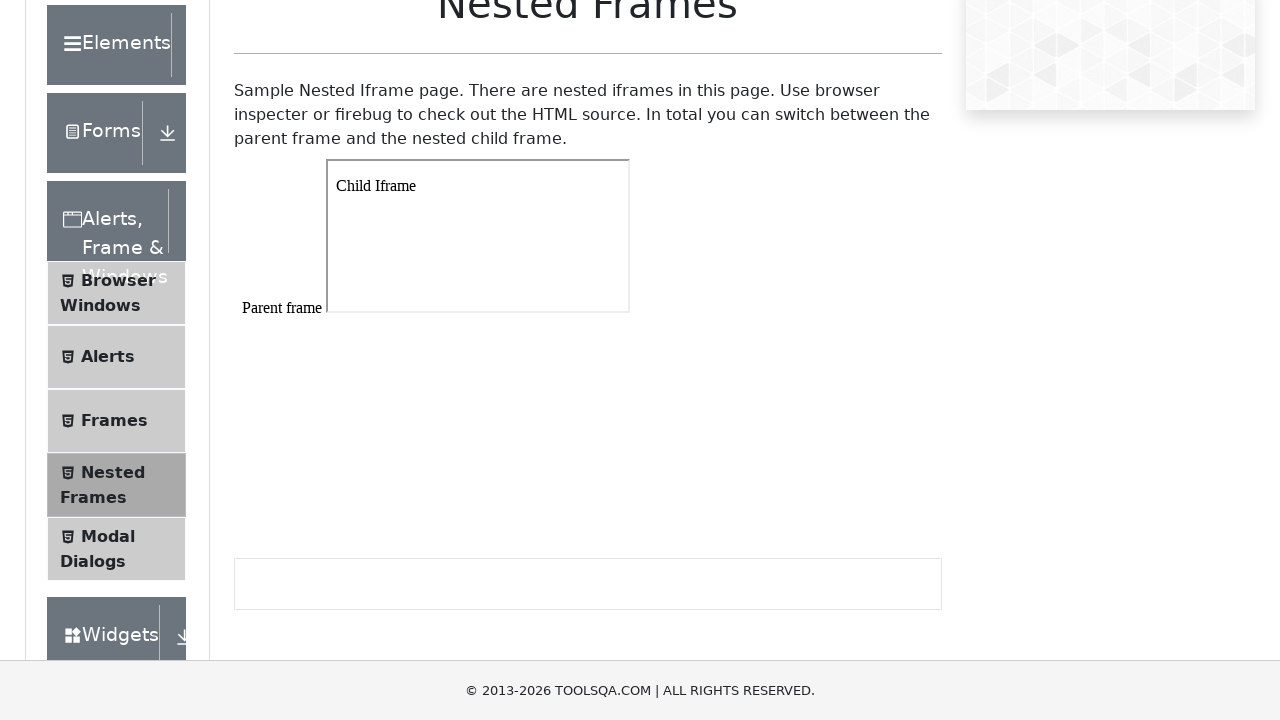

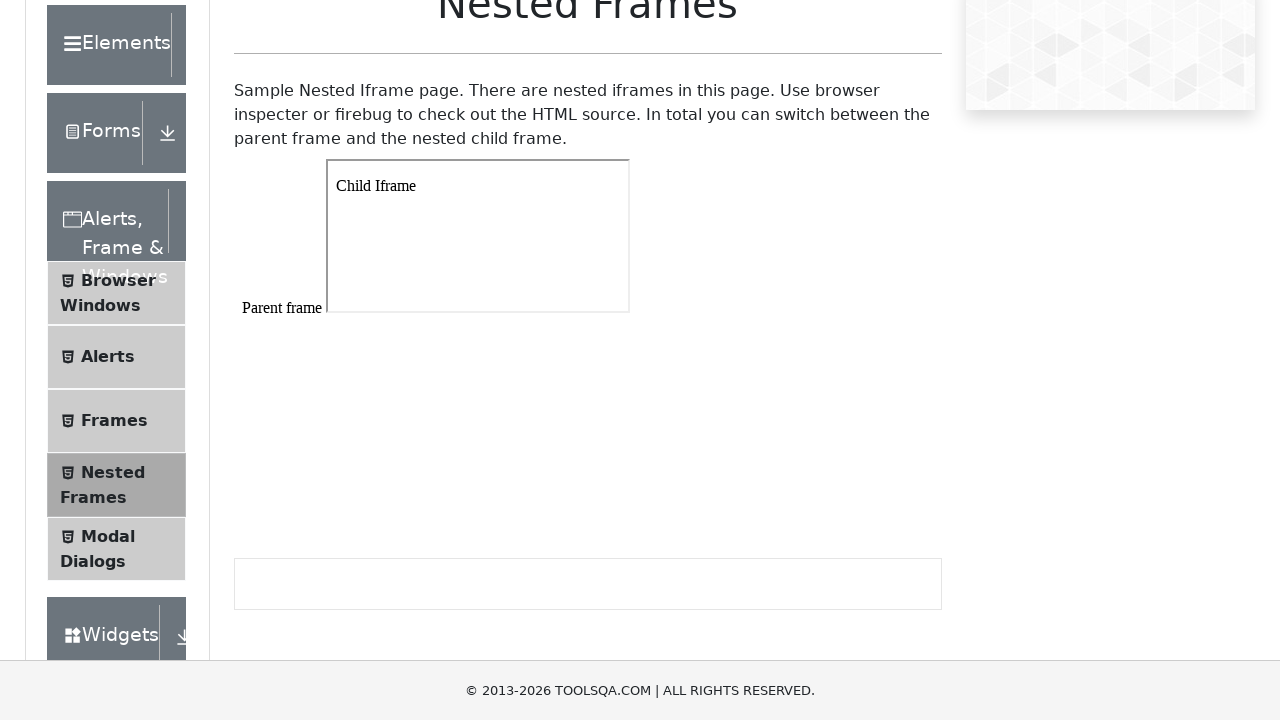